Tests iframe handling by navigating through nested frames, filling a text field within the inner frame, and switching between frame tabs

Starting URL: http://demo.automationtesting.in/Frames.html

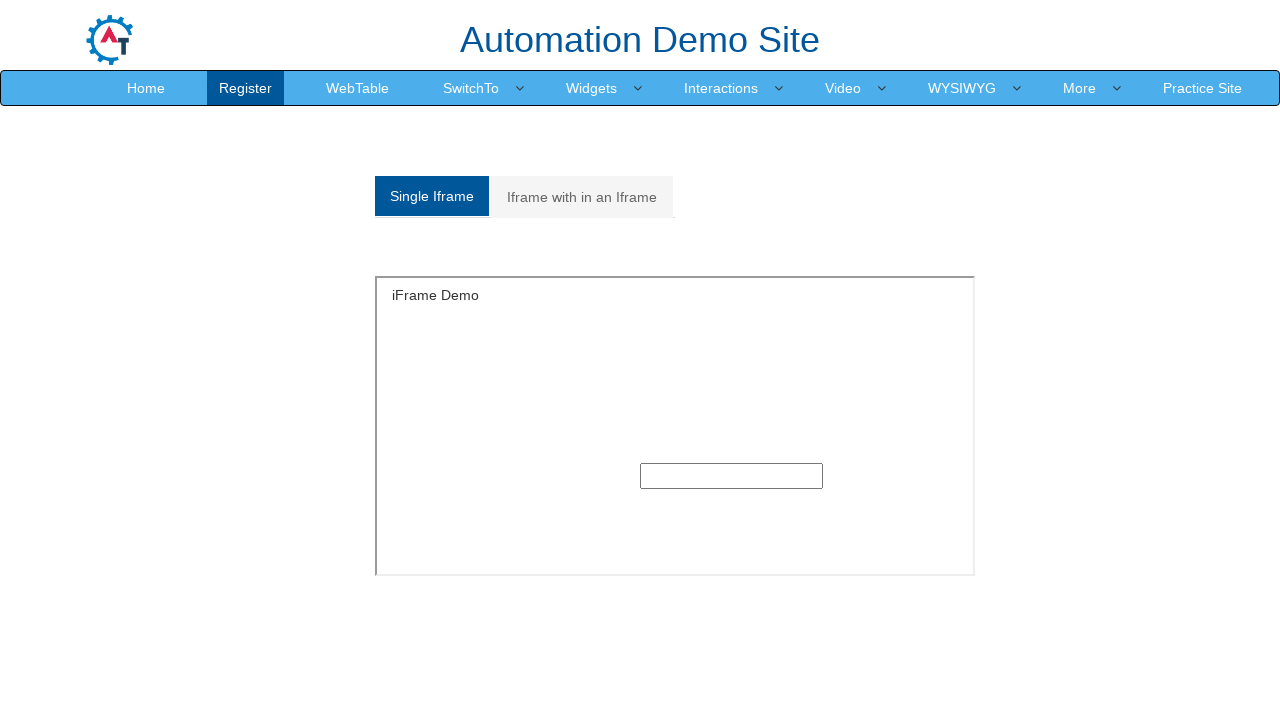

Clicked on nested frames tab at (582, 197) on (//a[@class='analystic'])[2]
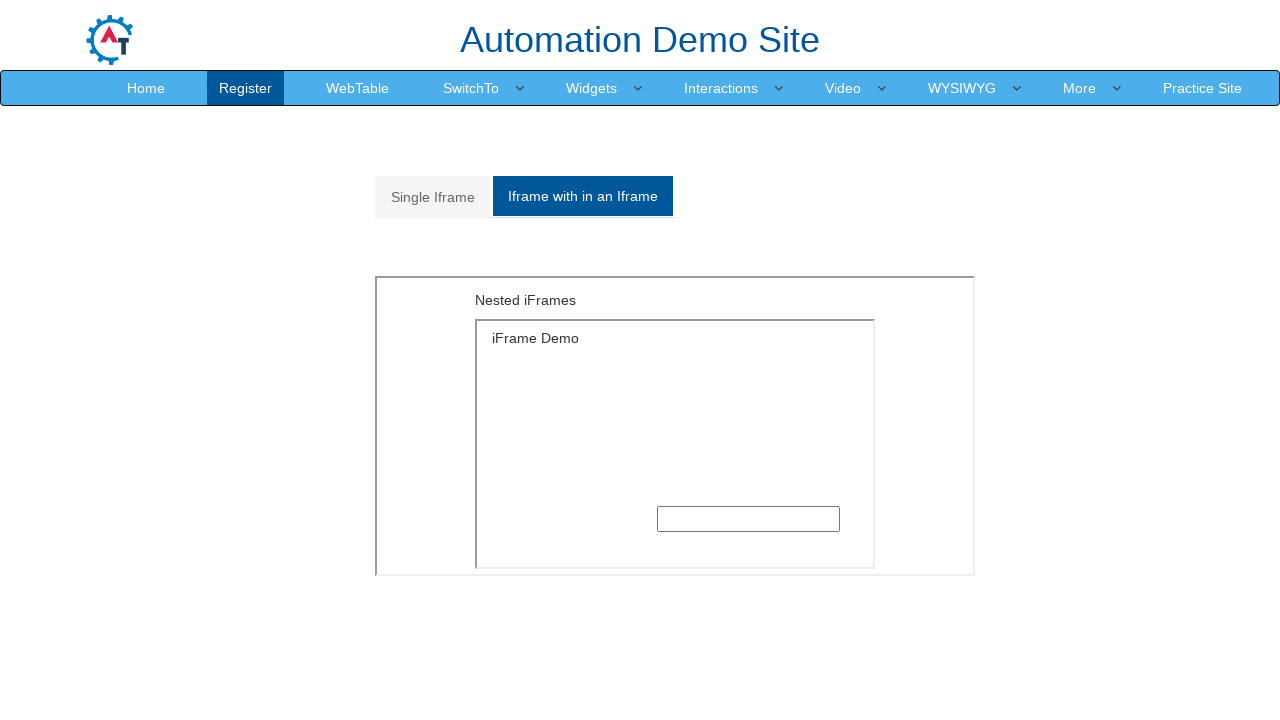

Located outer frame with src='MultipleFrames.html'
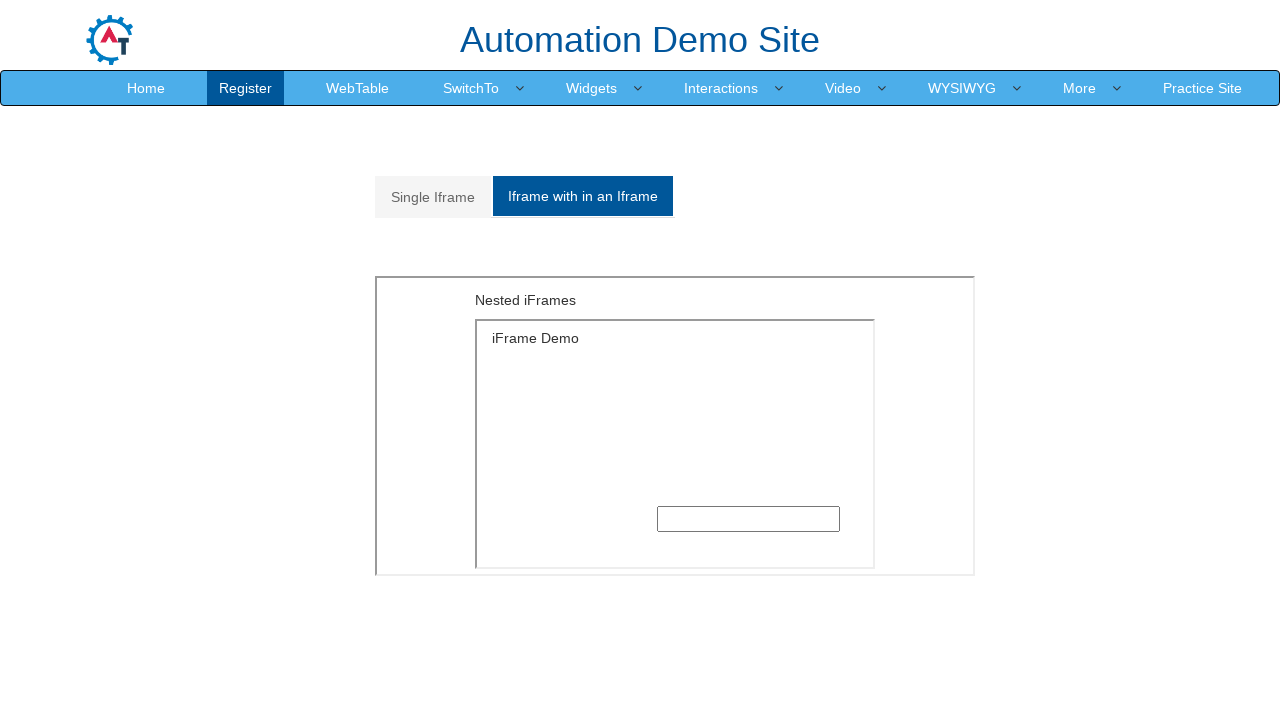

Located inner frame with src='SingleFrame.html' within outer frame
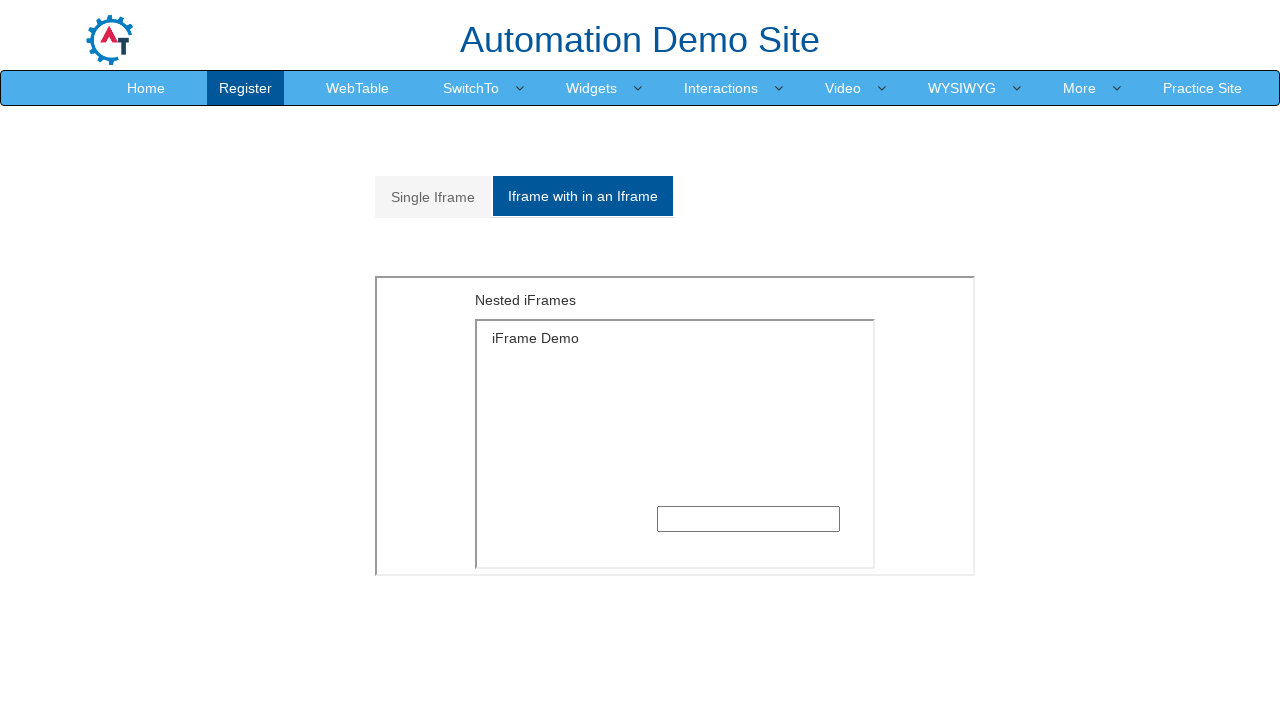

Filled text field in inner frame with 'welcome' on xpath=//iframe[@src='MultipleFrames.html'] >> internal:control=enter-frame >> xp
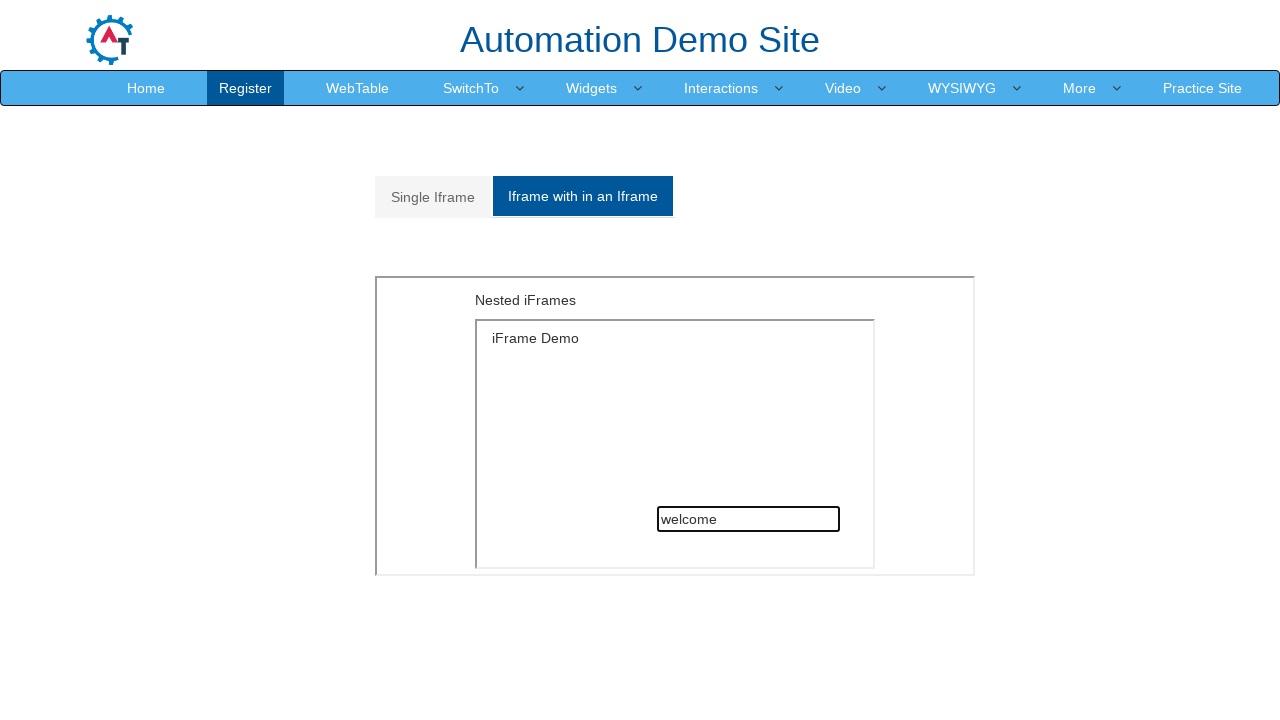

Clicked on single frame tab to switch back to main content at (433, 197) on (//a[@class='analystic'])[1]
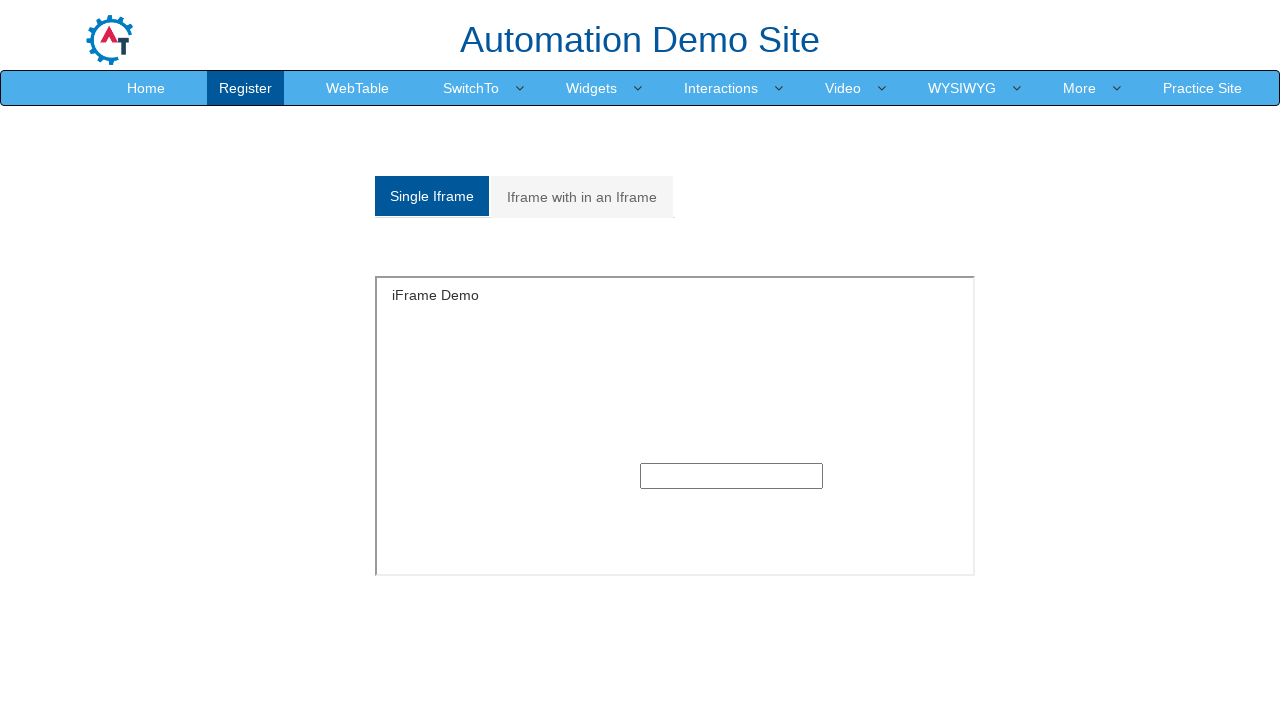

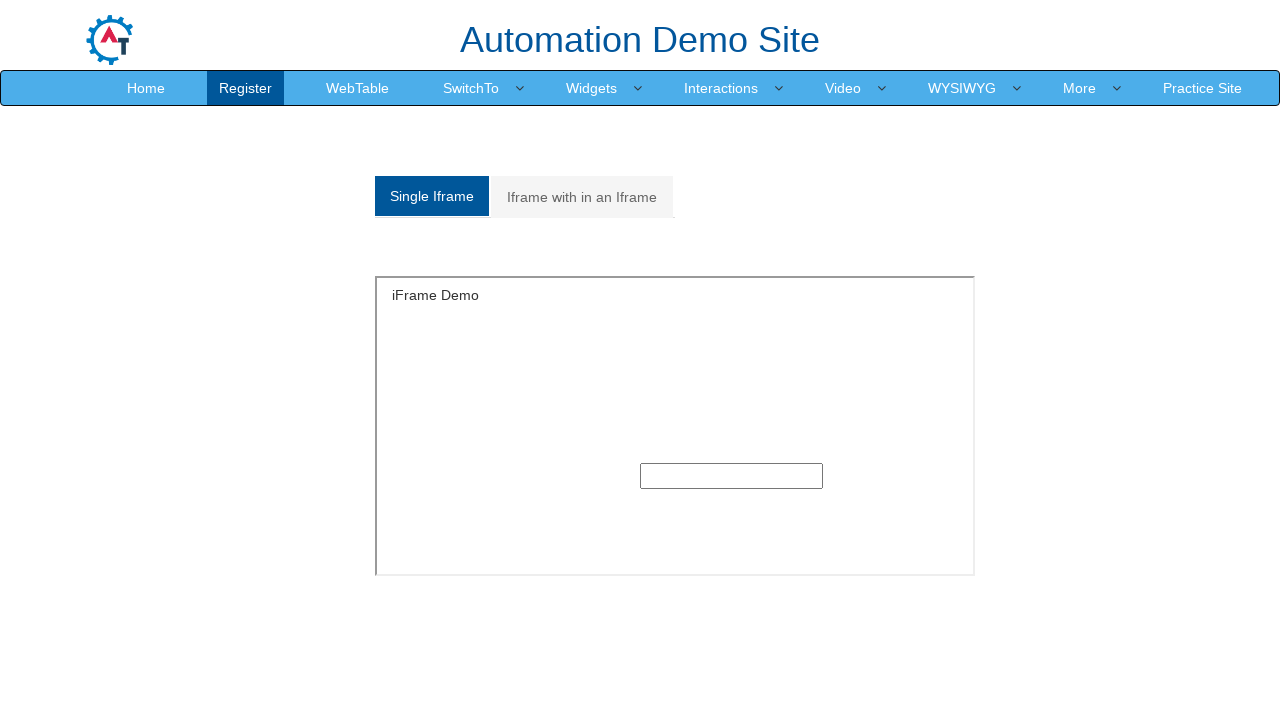